Tests the text box form on DemoQA by filling in a full name, clicking submit, and verifying the output contains the entered name.

Starting URL: https://demoqa.com/text-box

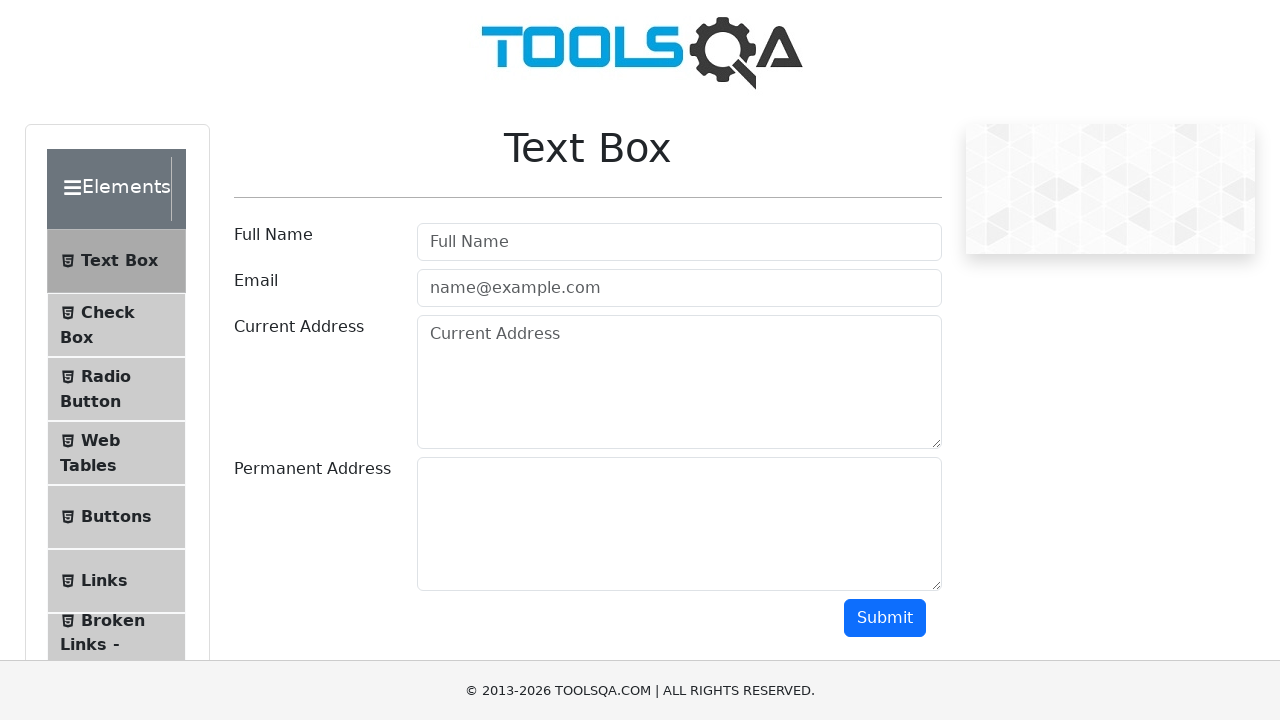

Filled full name field with 'Ira' on #userName
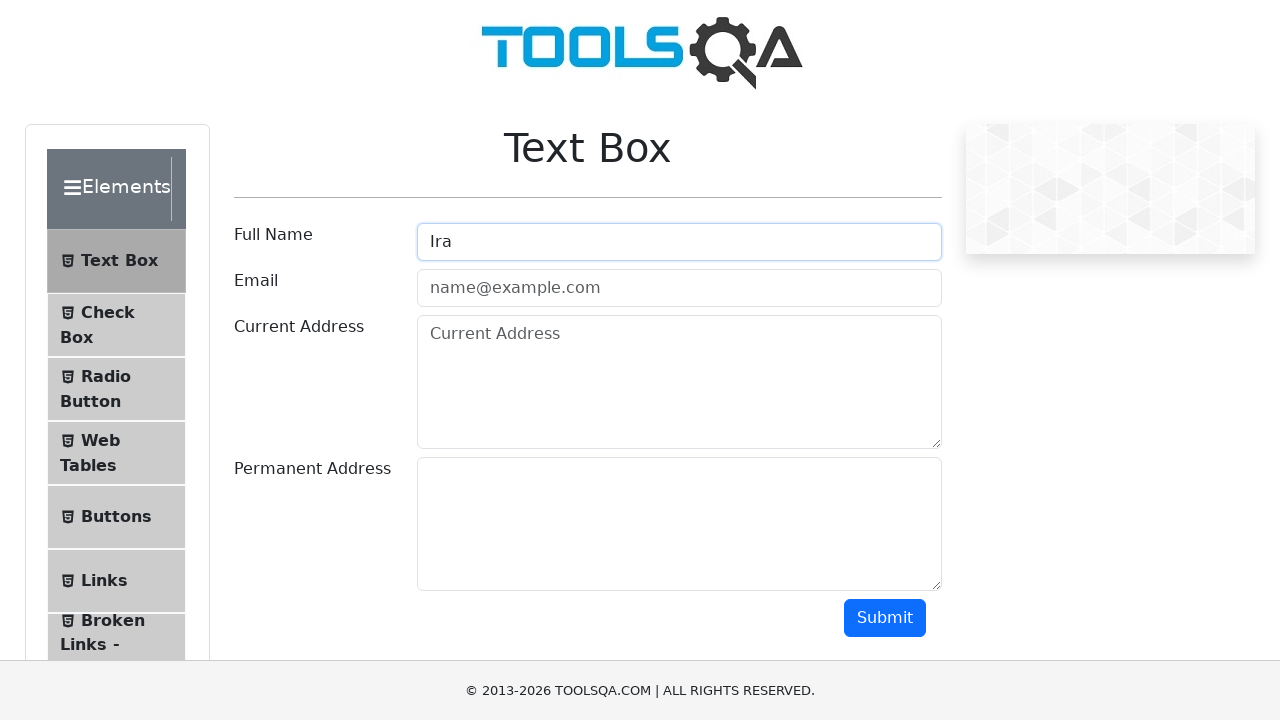

Clicked submit button at (885, 618) on #submit
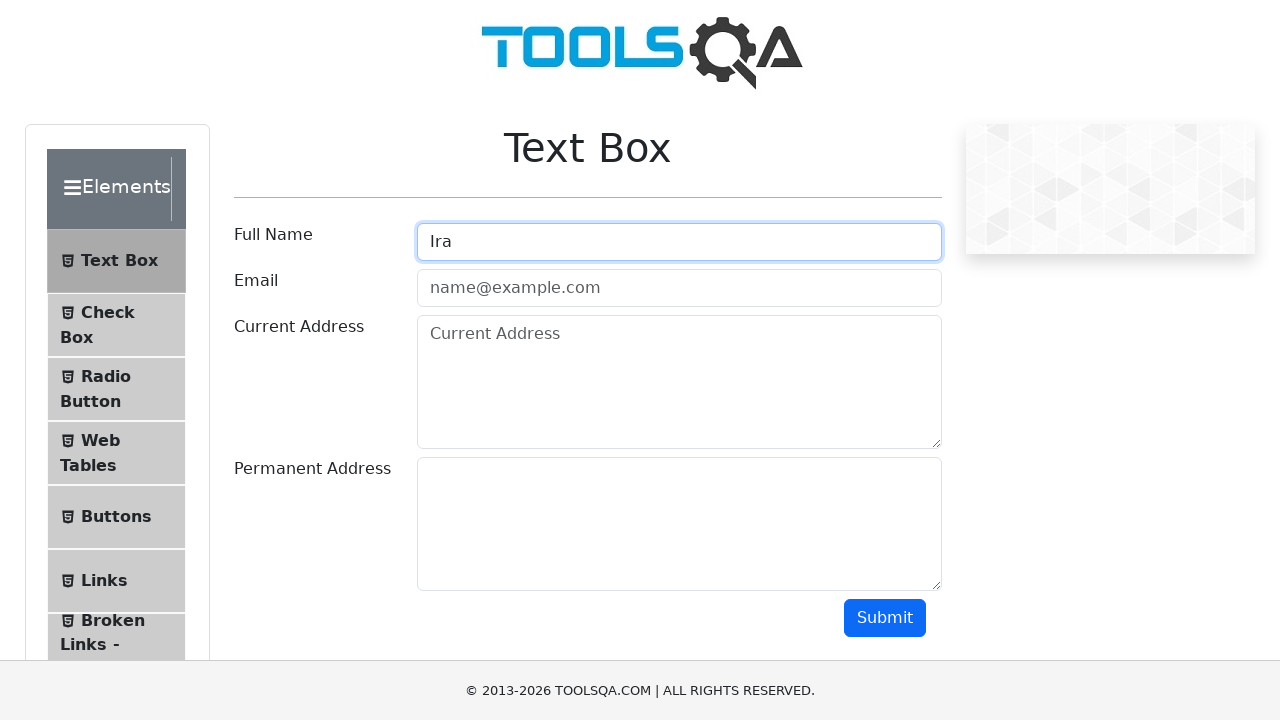

Output section loaded
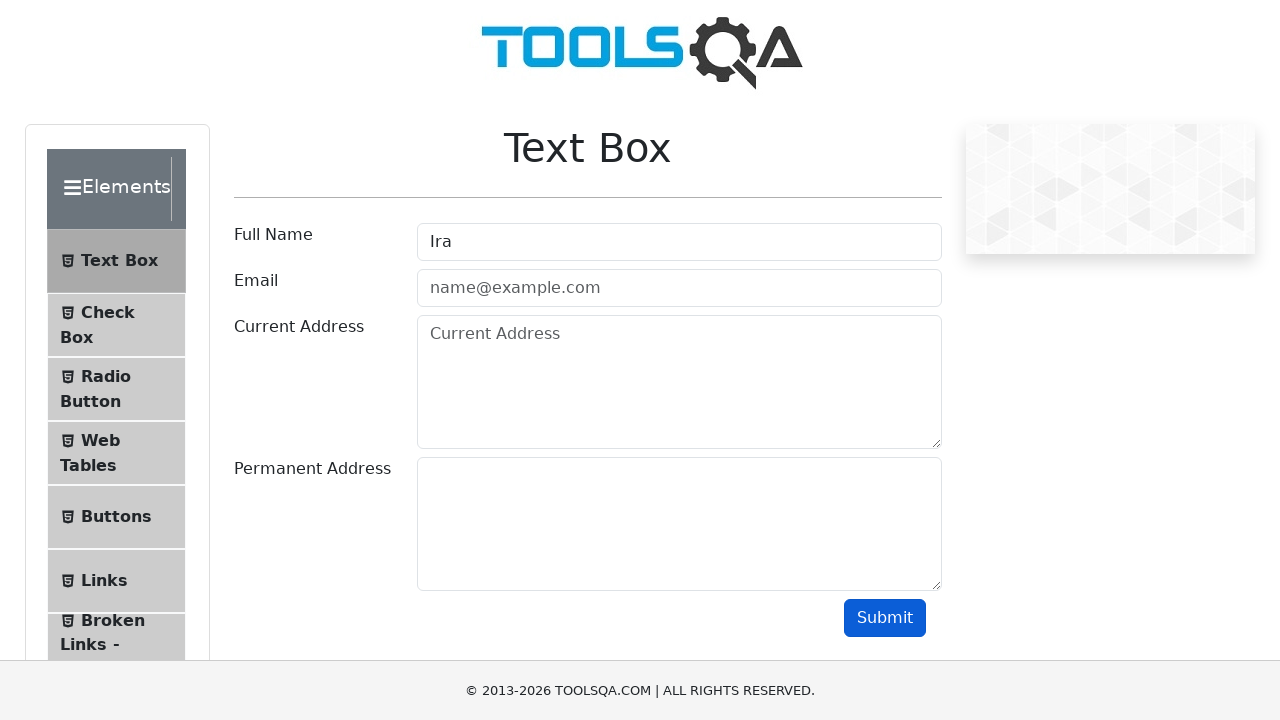

Retrieved output text content
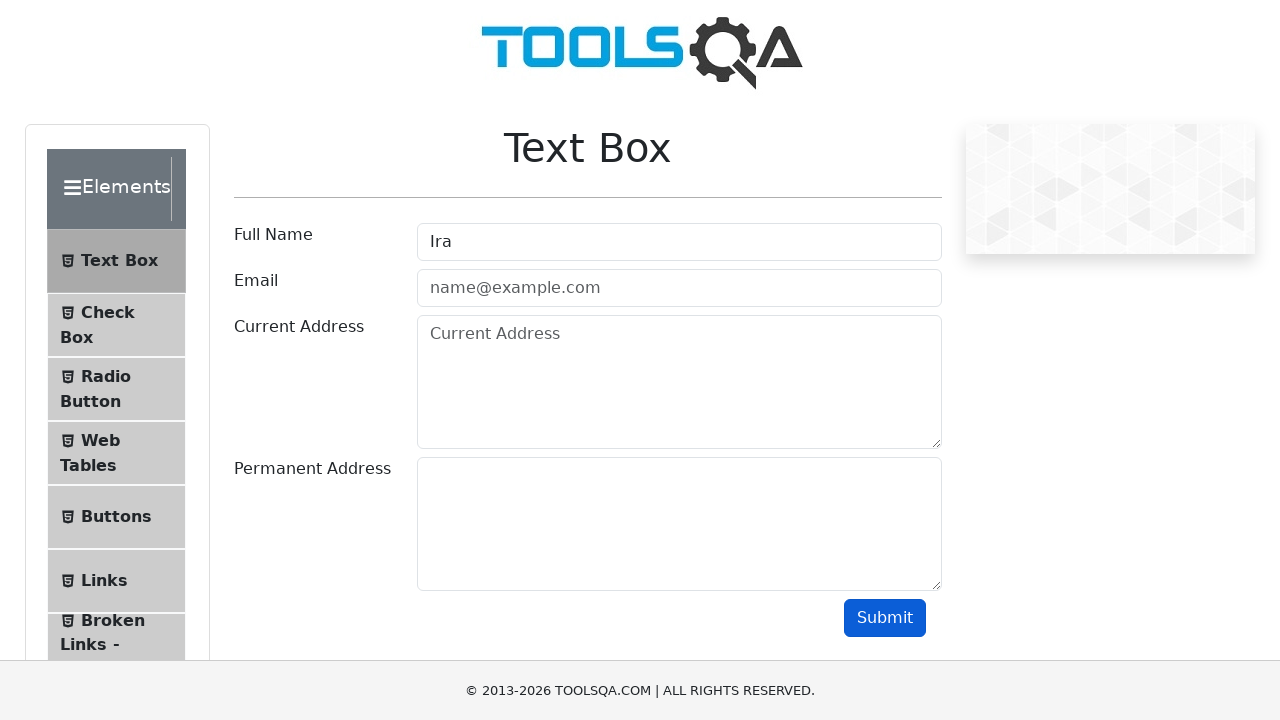

Verified that output contains the entered name 'Ira'
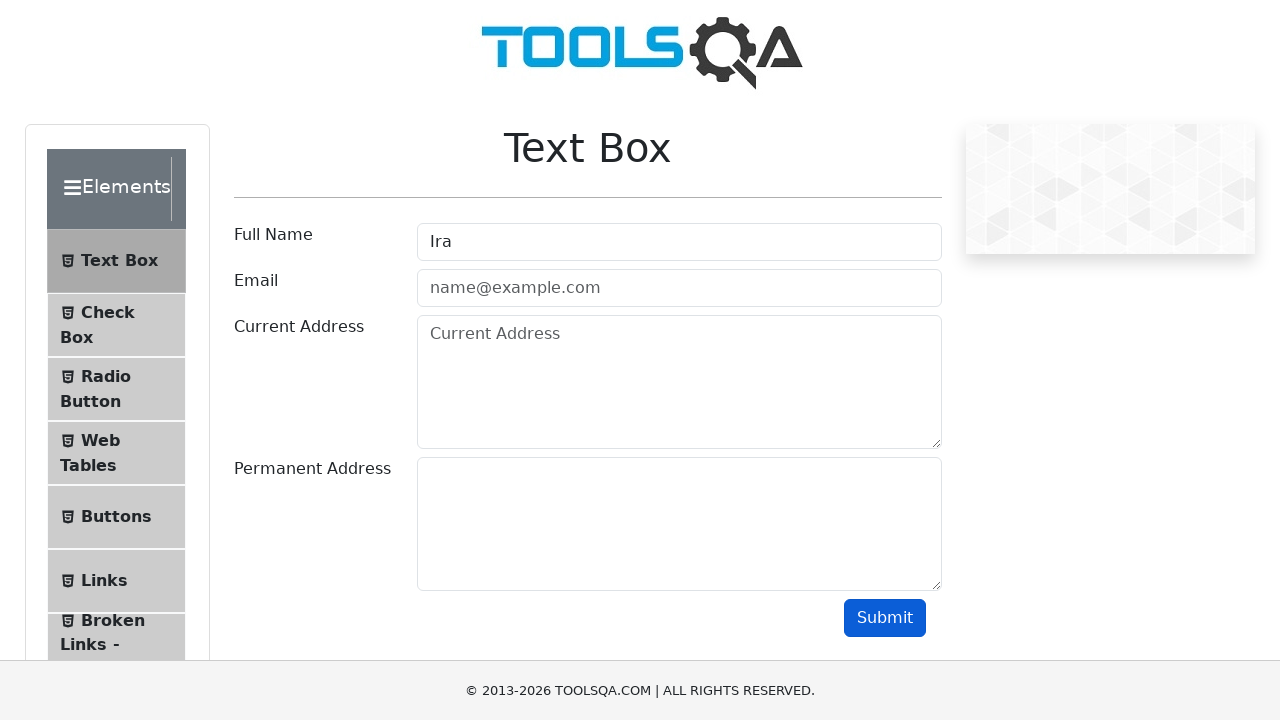

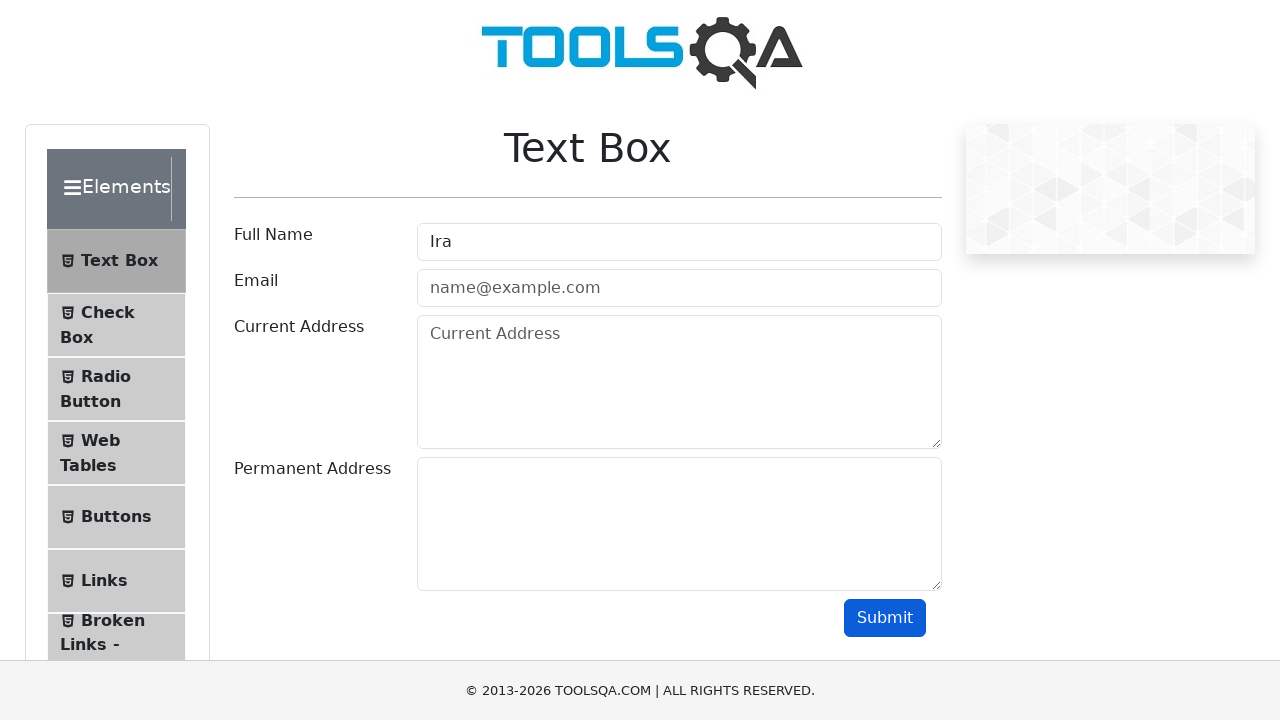